Tests double-click functionality by double-clicking at specific coordinates and then on a box element

Starting URL: https://www.plus2net.com/javascript_tutorial/ondblclick-demo.php

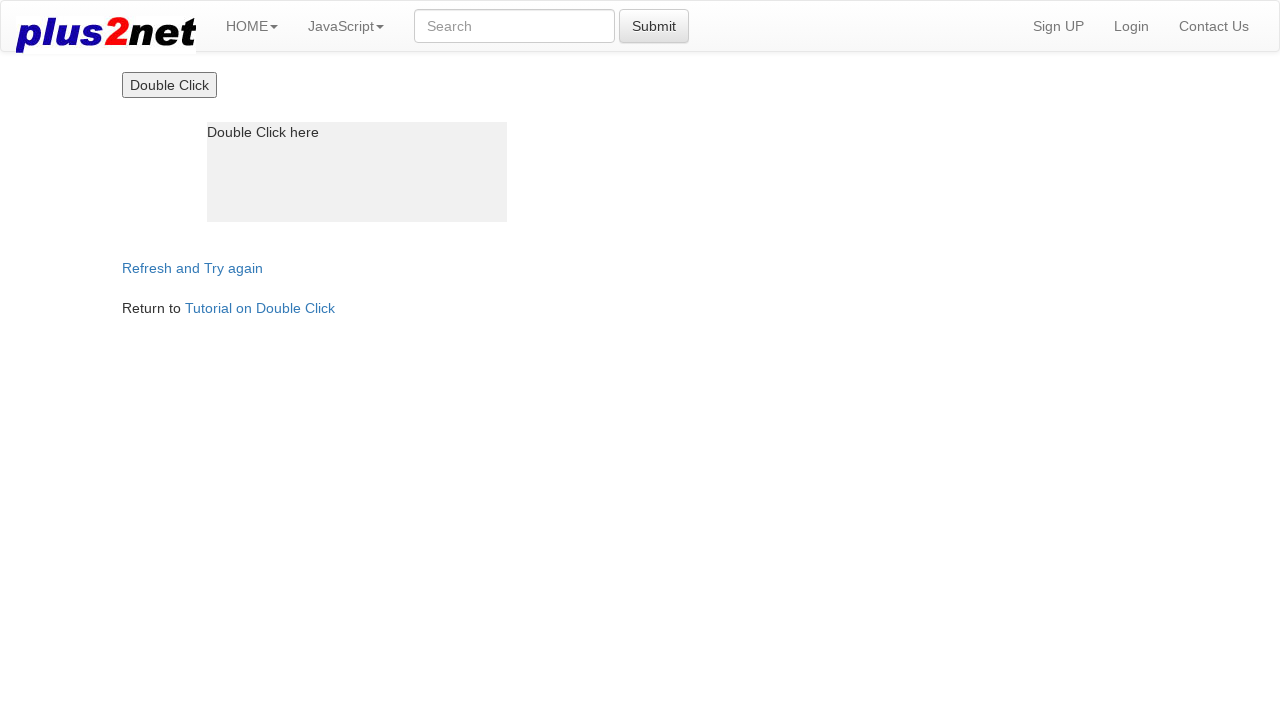

Moved mouse to coordinates (330, 172) at (330, 172)
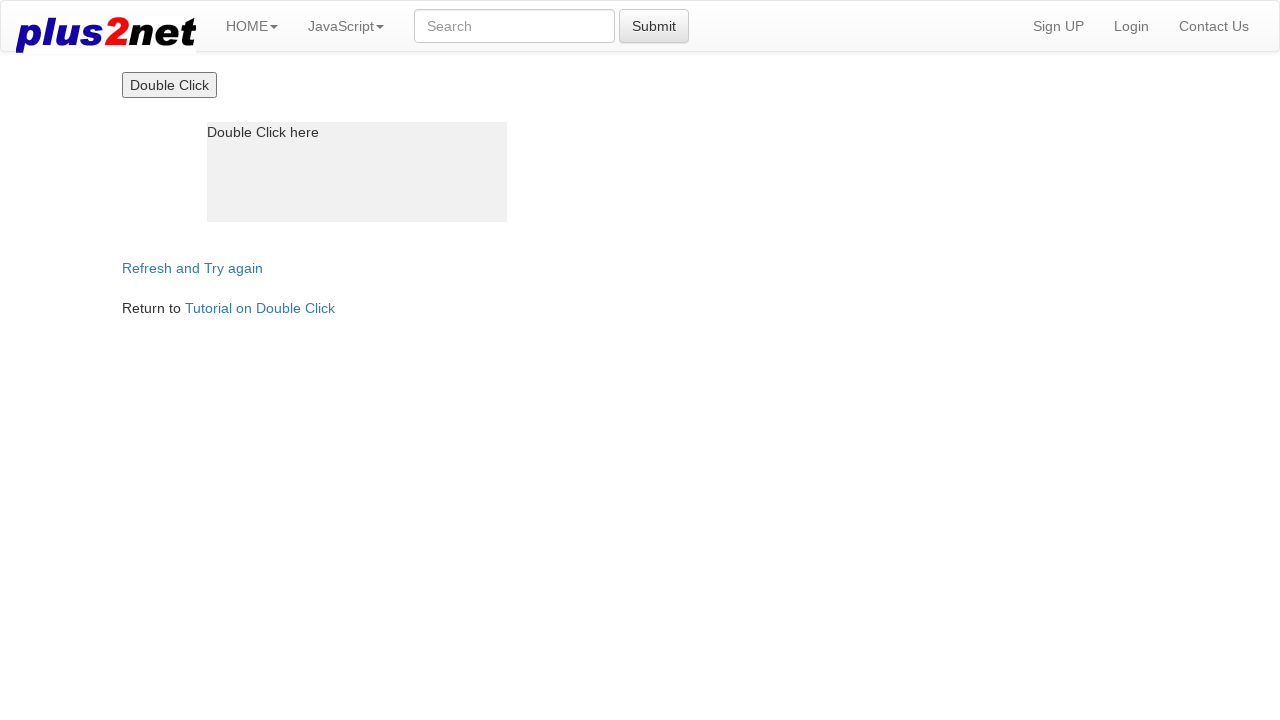

Double-clicked at coordinates (330, 172)
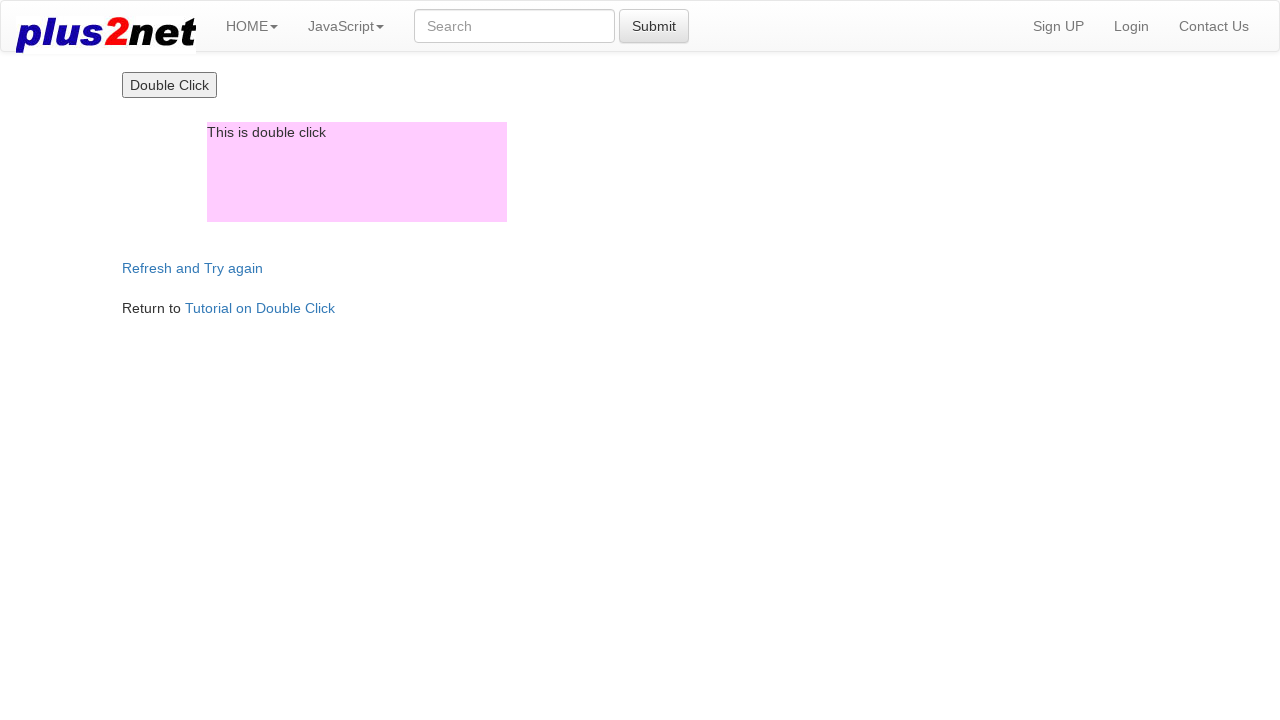

Reloaded the page
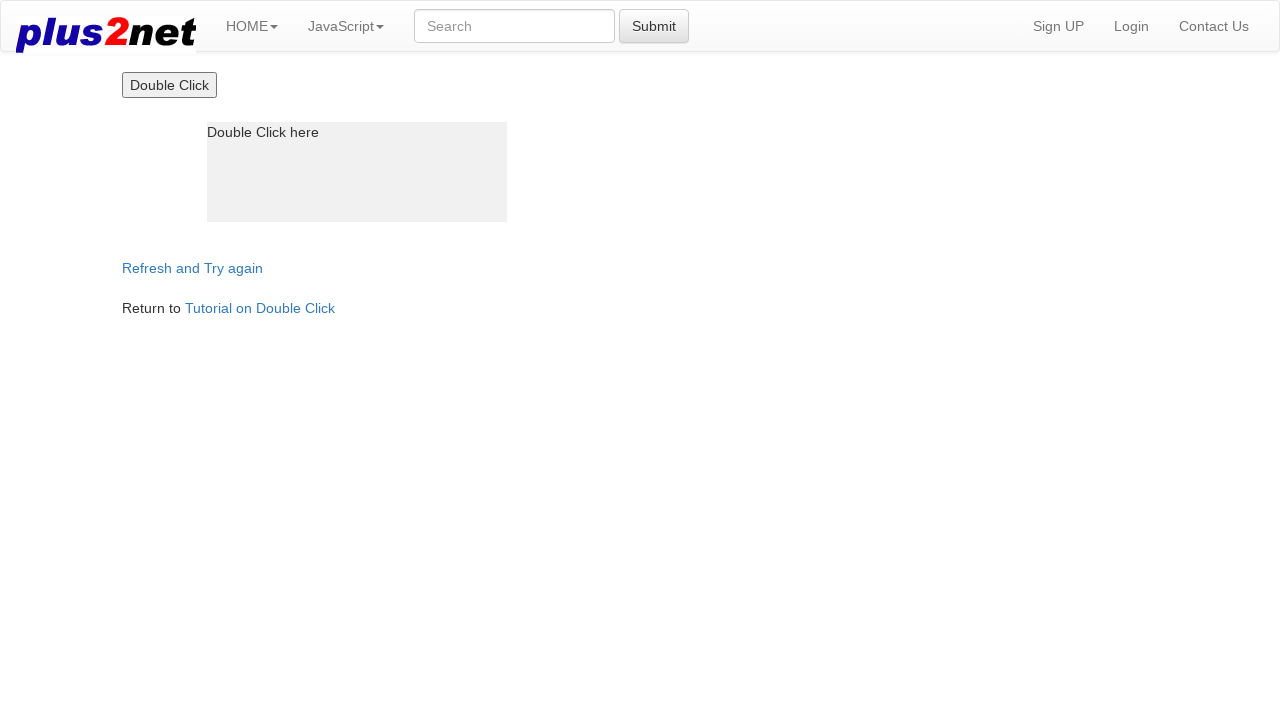

Double-clicked on the box element at (357, 172) on #box
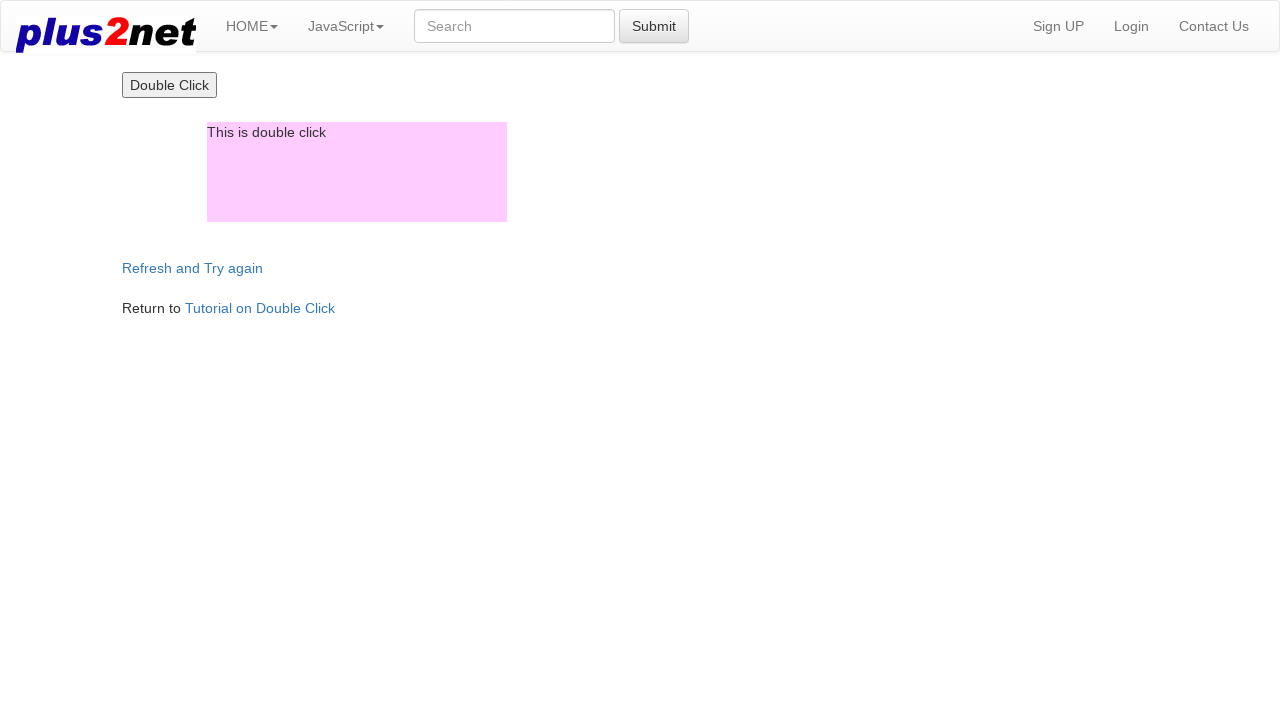

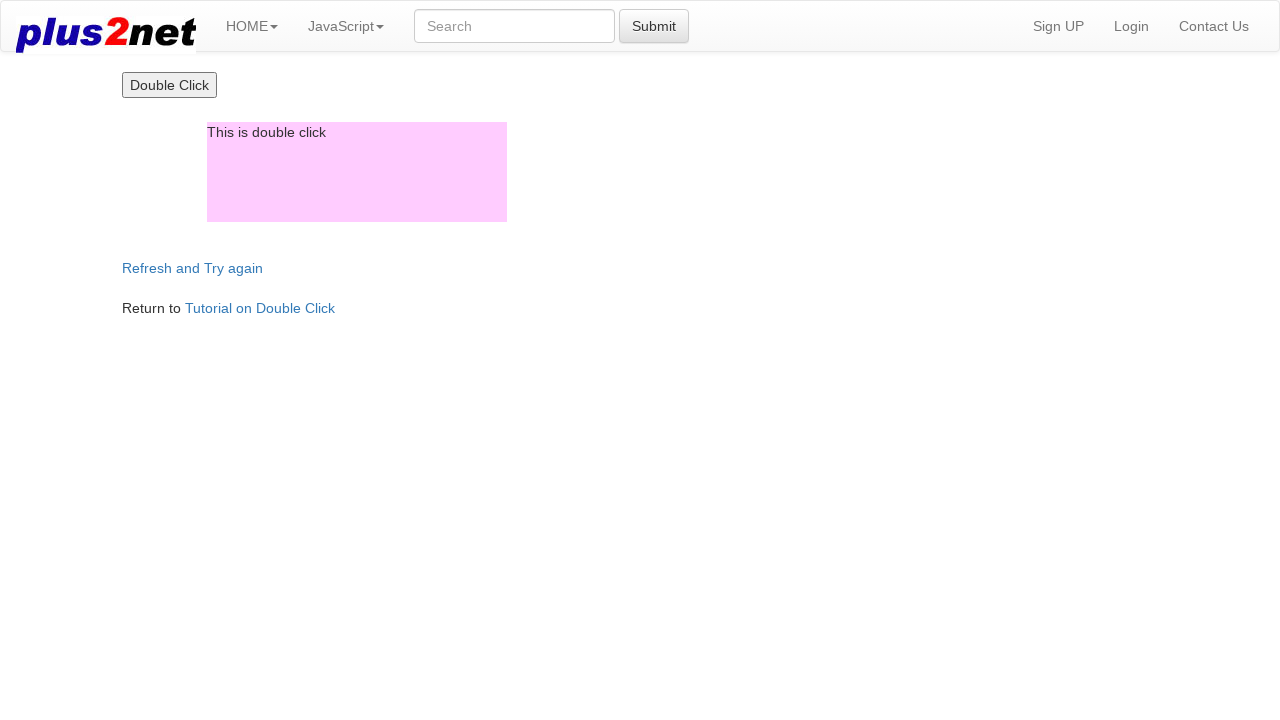